Tests shopping cart functionality by adding products to cart and verifying they appear correctly in the cart page

Starting URL: http://jupiter.cloud.planittesting.com

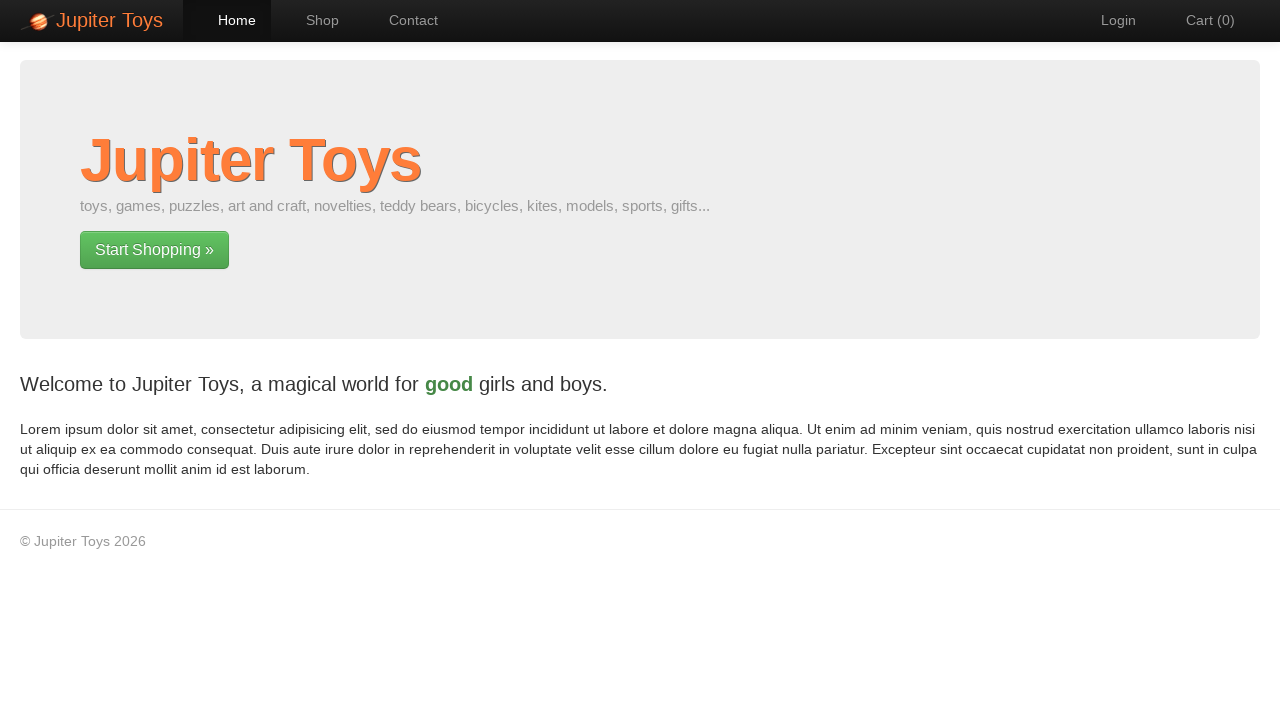

Clicked on Shop navigation link at (312, 20) on xpath=//li[@id='nav-shop']/a[@href='#/shop']
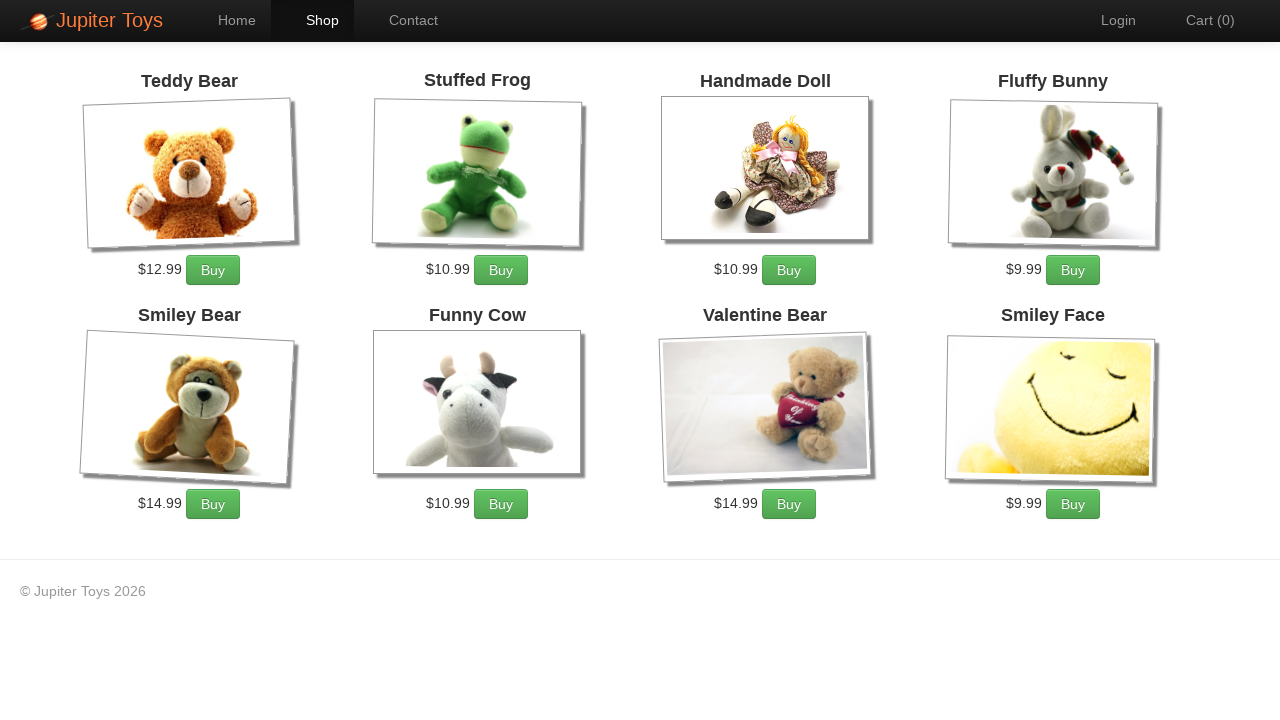

Waited for products to load
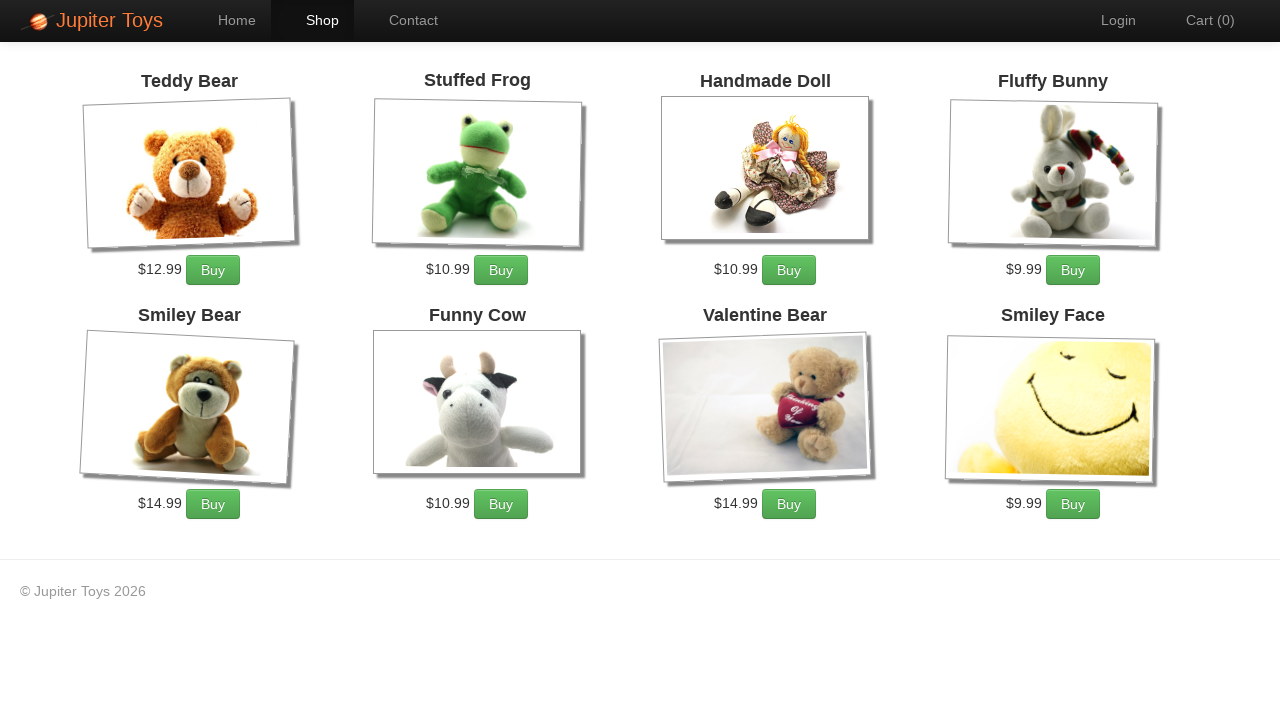

Added Funny Cow to cart (first time) at (501, 504) on xpath=//body[@class='ng-scope']/div[@class='container-fluid']//ul/li[6]//a
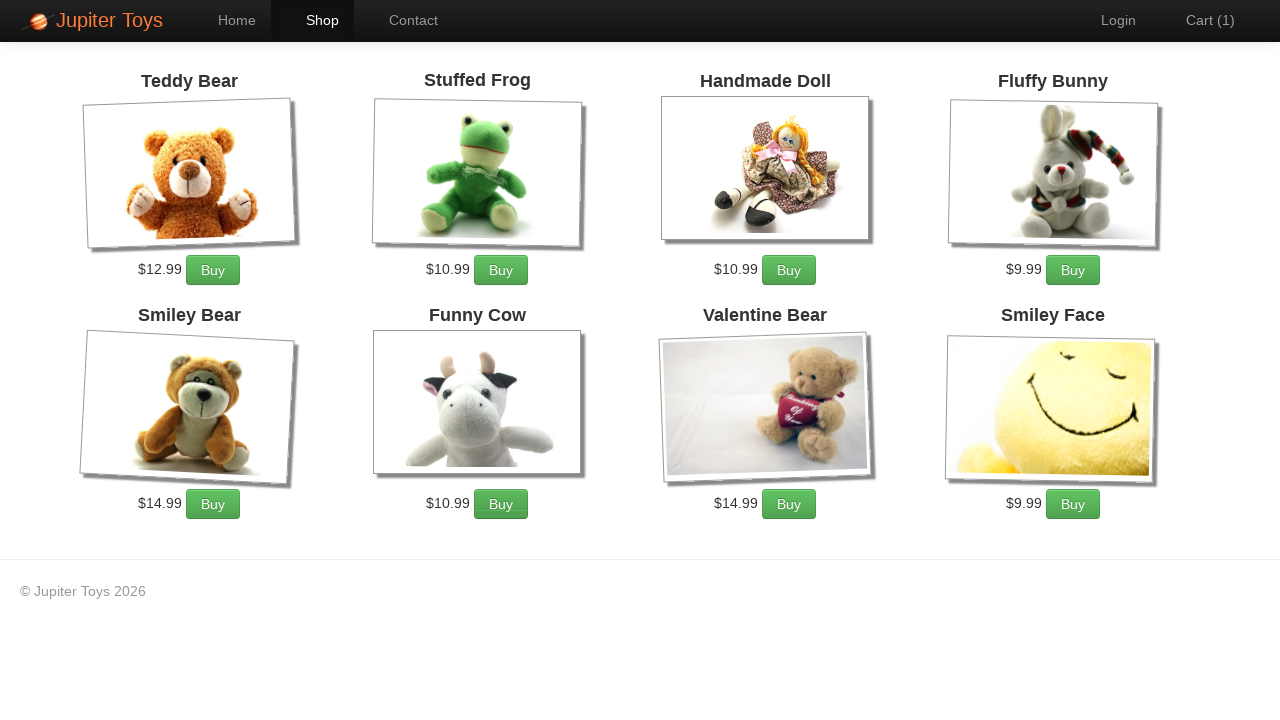

Added Funny Cow to cart (second time) at (501, 504) on xpath=//body[@class='ng-scope']/div[@class='container-fluid']//ul/li[6]//a
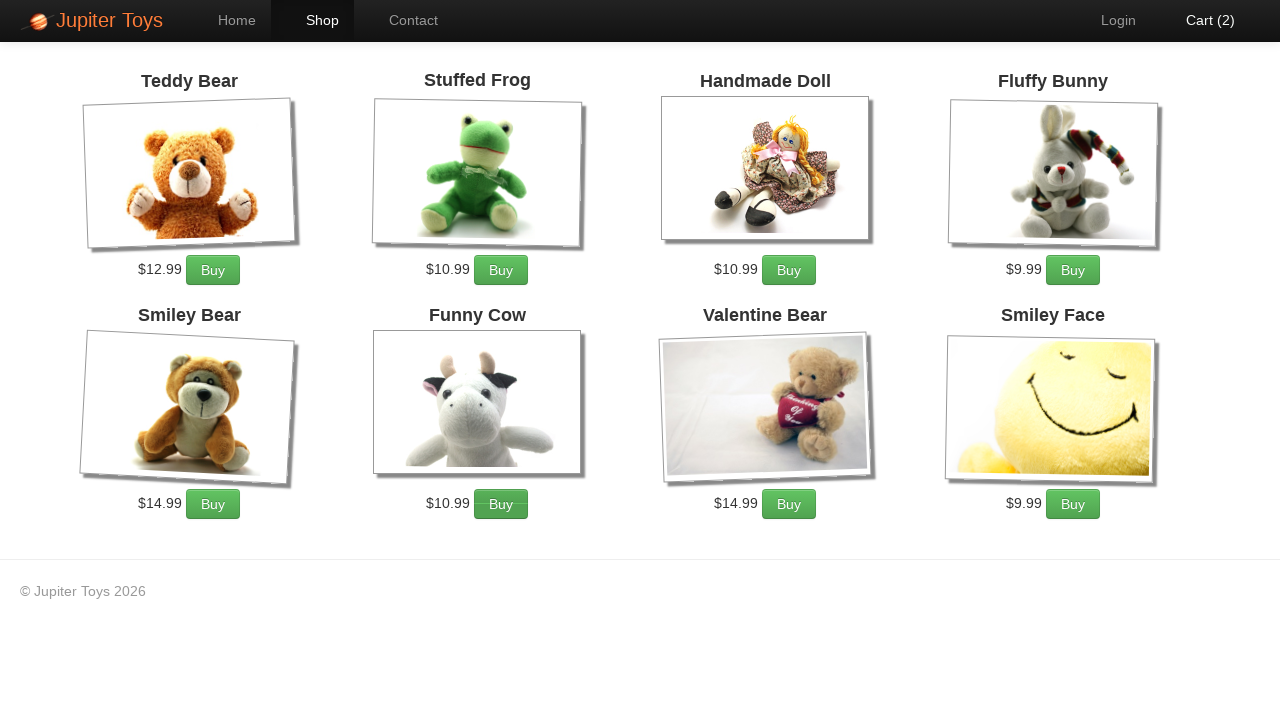

Waited for Fluffy Bunny product to be available
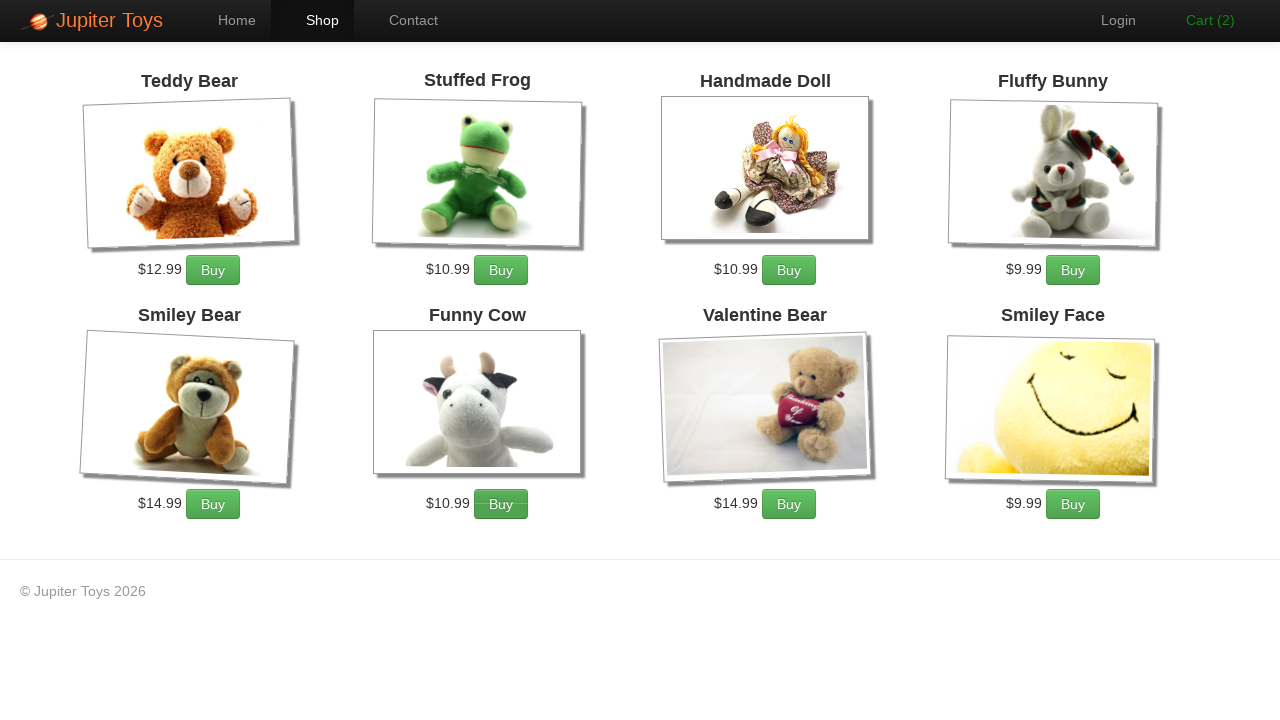

Added Fluffy Bunny to cart at (1073, 270) on xpath=//body[@class='ng-scope']/div[@class='container-fluid']//ul/li[4]//a
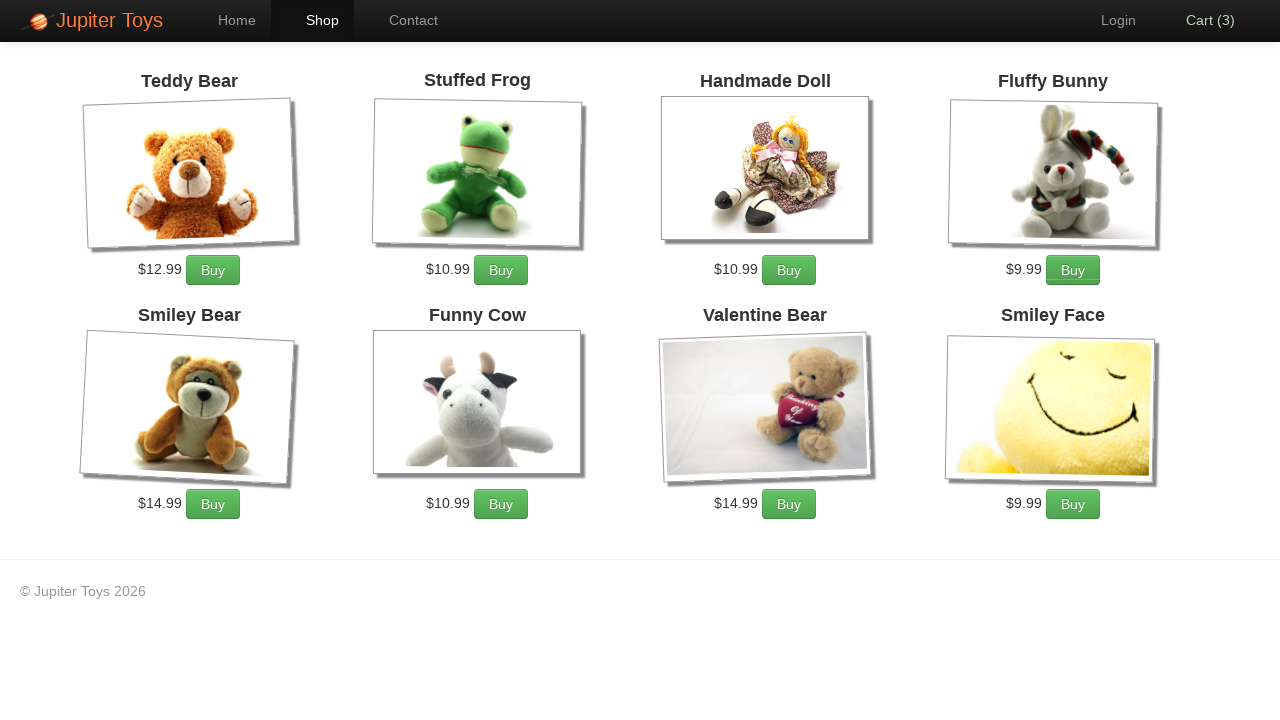

Clicked on Cart navigation link at (1200, 20) on xpath=//li[@id='nav-cart']/a[@href='#/cart']
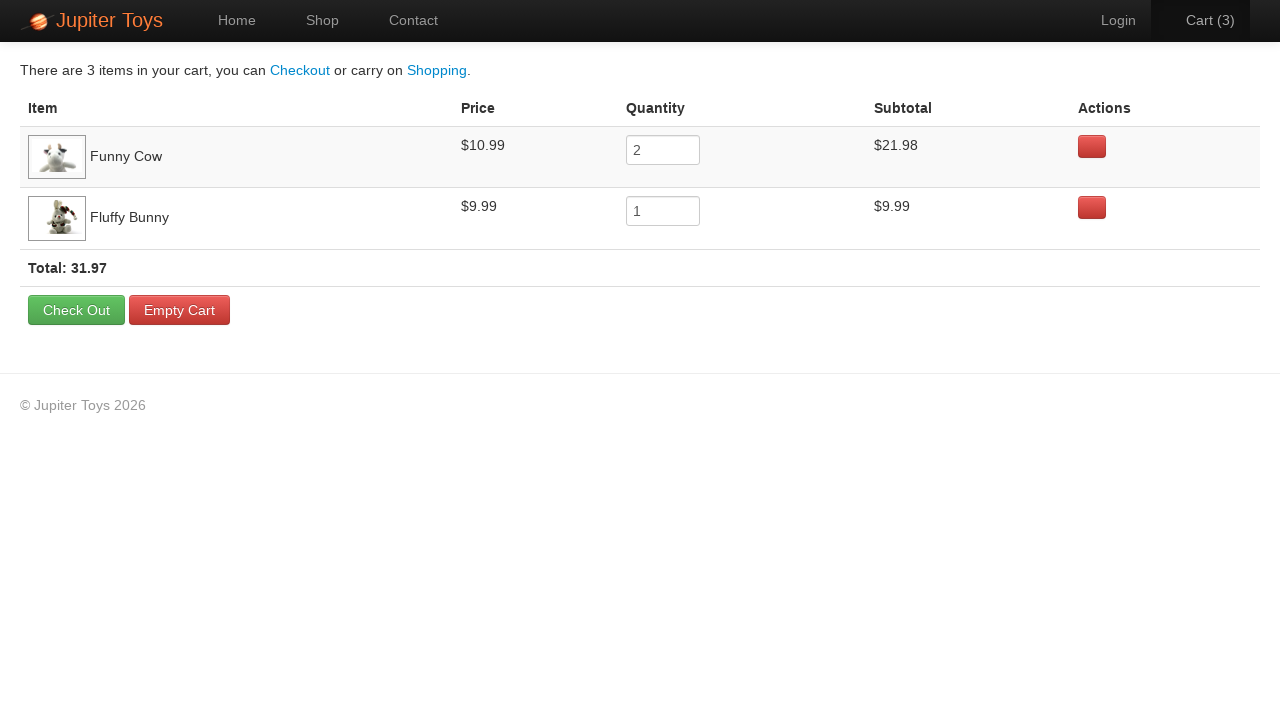

Waited for first cart item to load
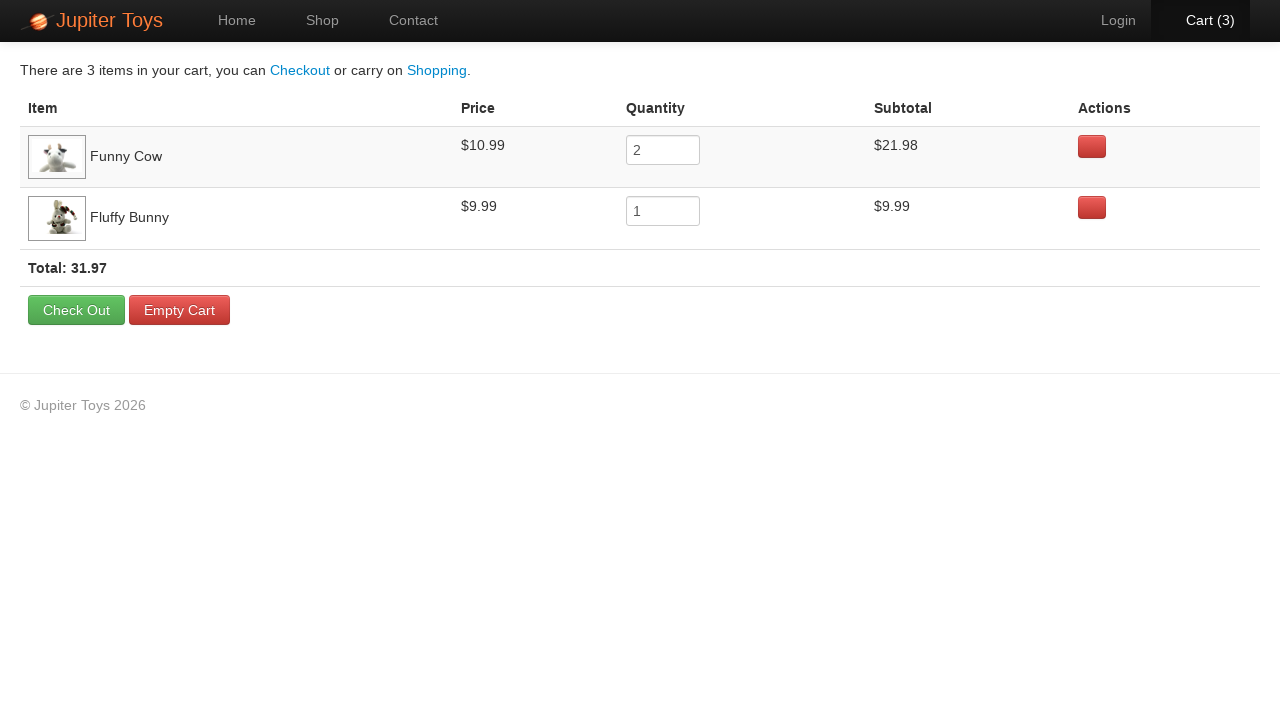

Retrieved first cart item name
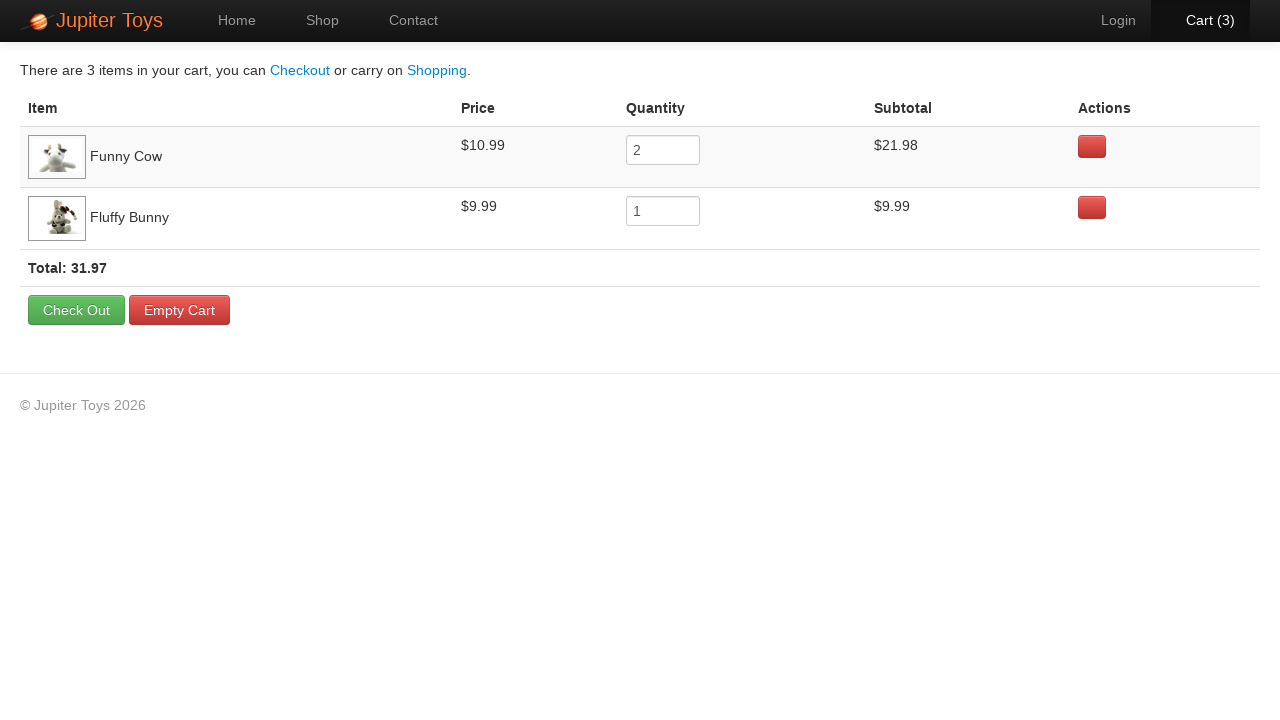

Verified Funny Cow is present in cart
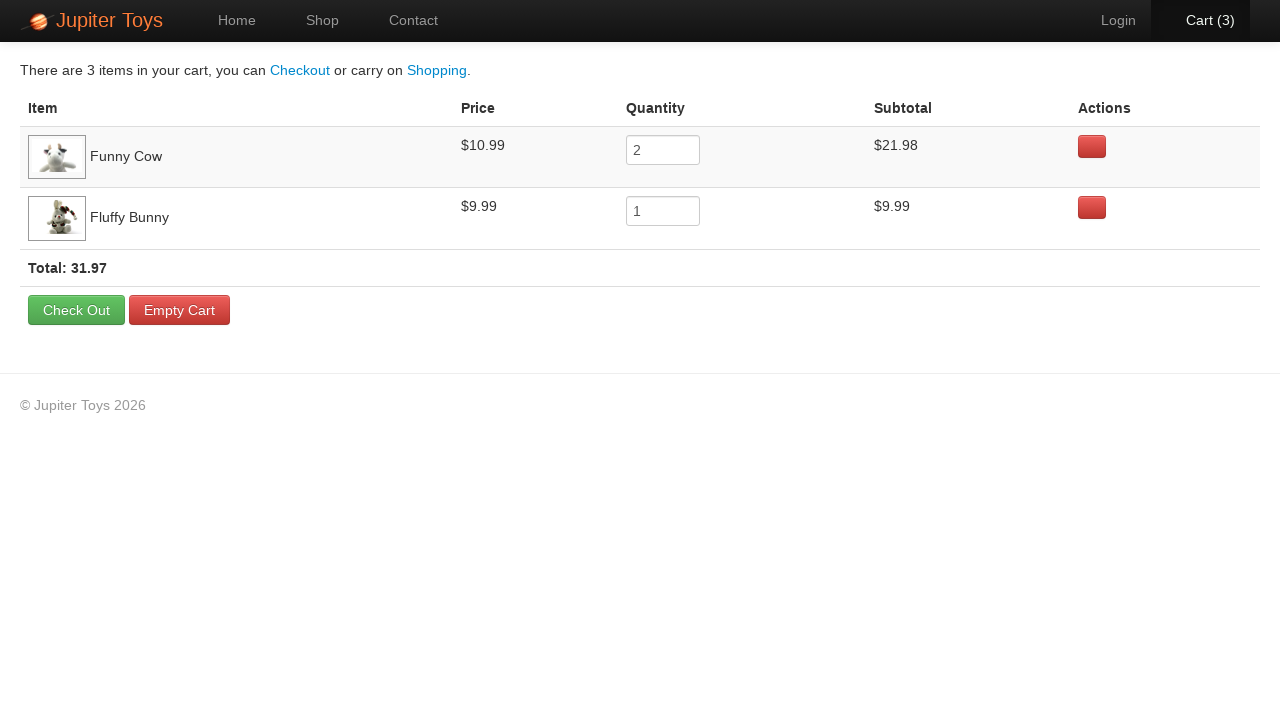

Waited for second cart item to load
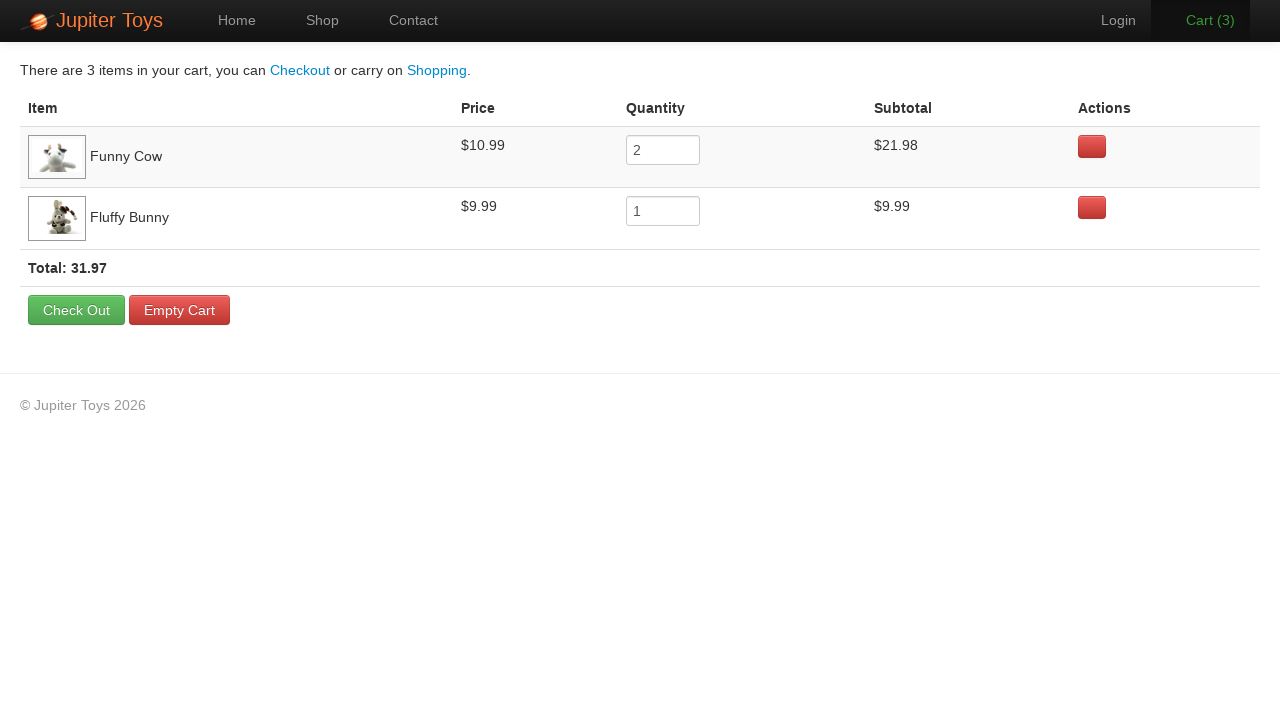

Retrieved second cart item name
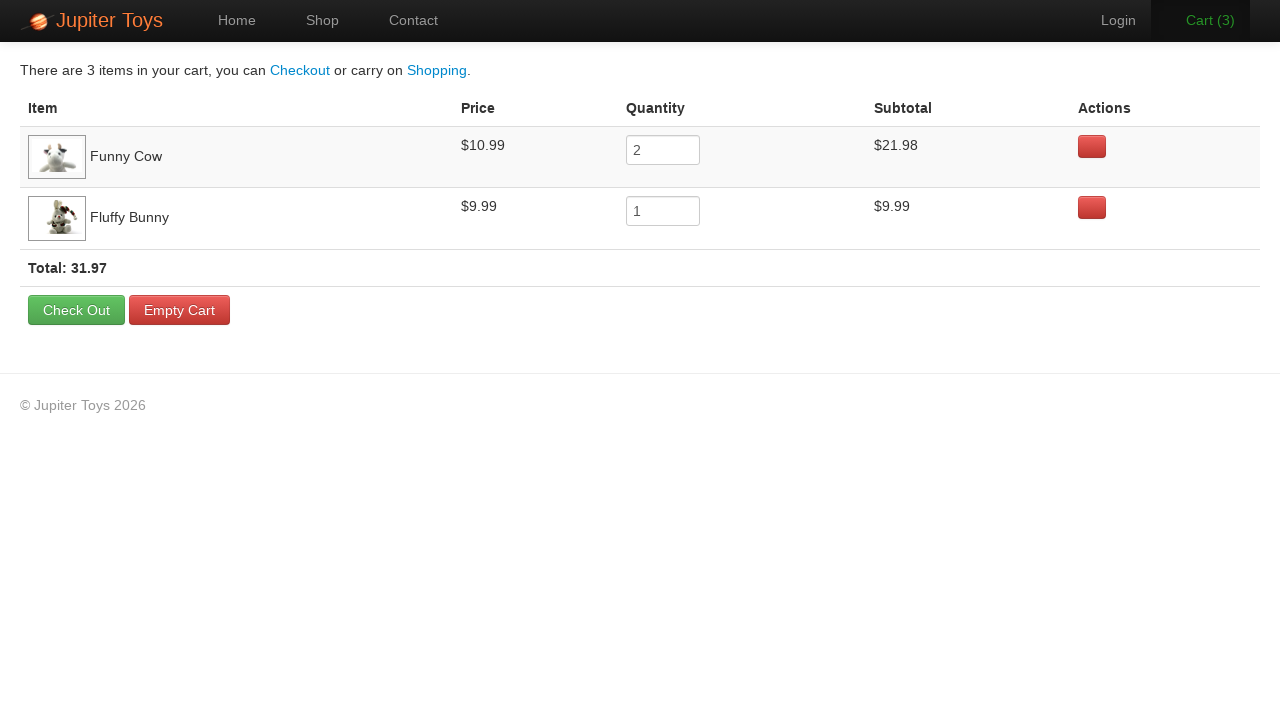

Verified Fluffy Bunny is present in cart
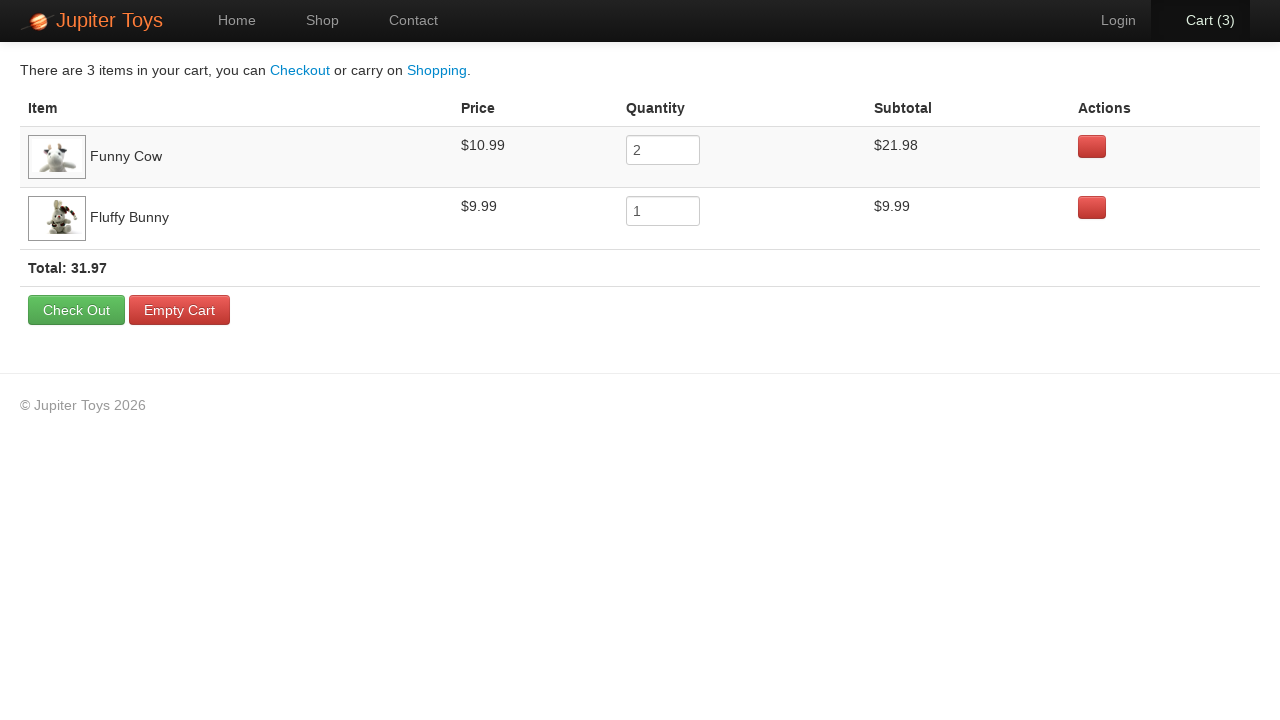

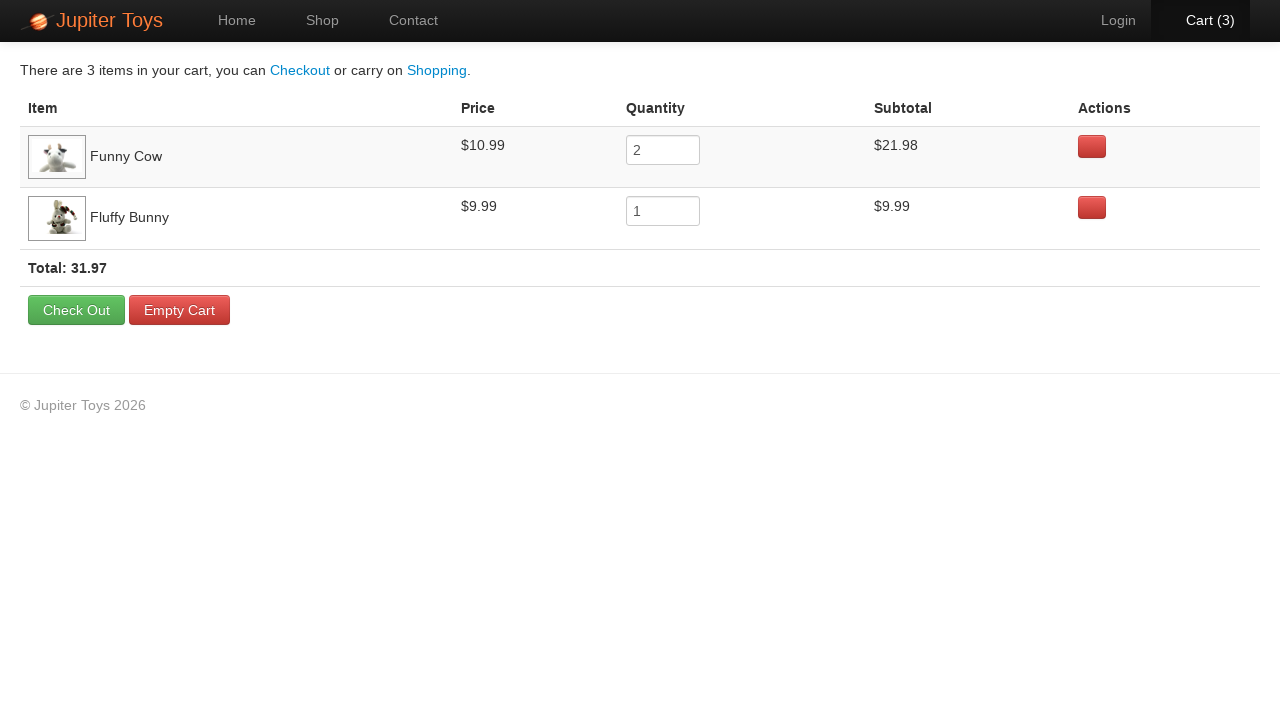